Tests login page UI elements by verifying the "Remember me" label text, "Forgot password" link text and href attribute, then clicks the login button

Starting URL: https://login1.nextbasecrm.com/

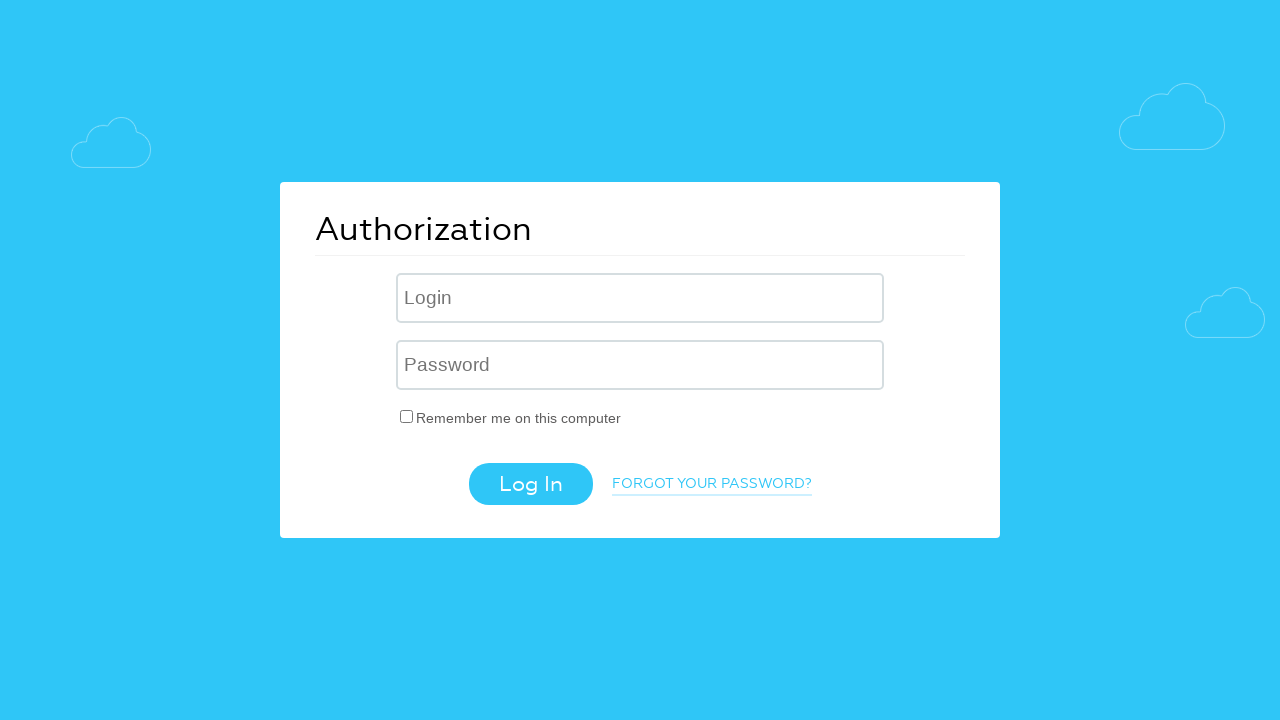

Waited for 'Remember me' label to load
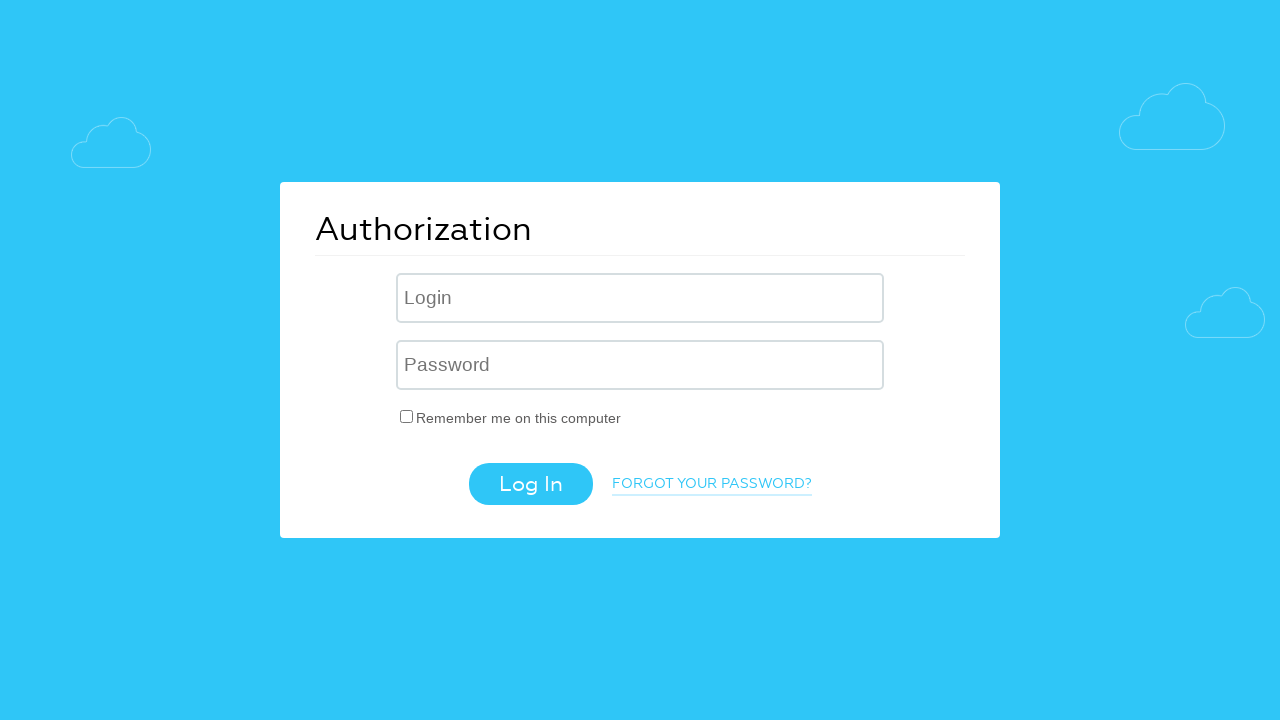

Retrieved 'Remember me' label text: 'Remember me on this computer'
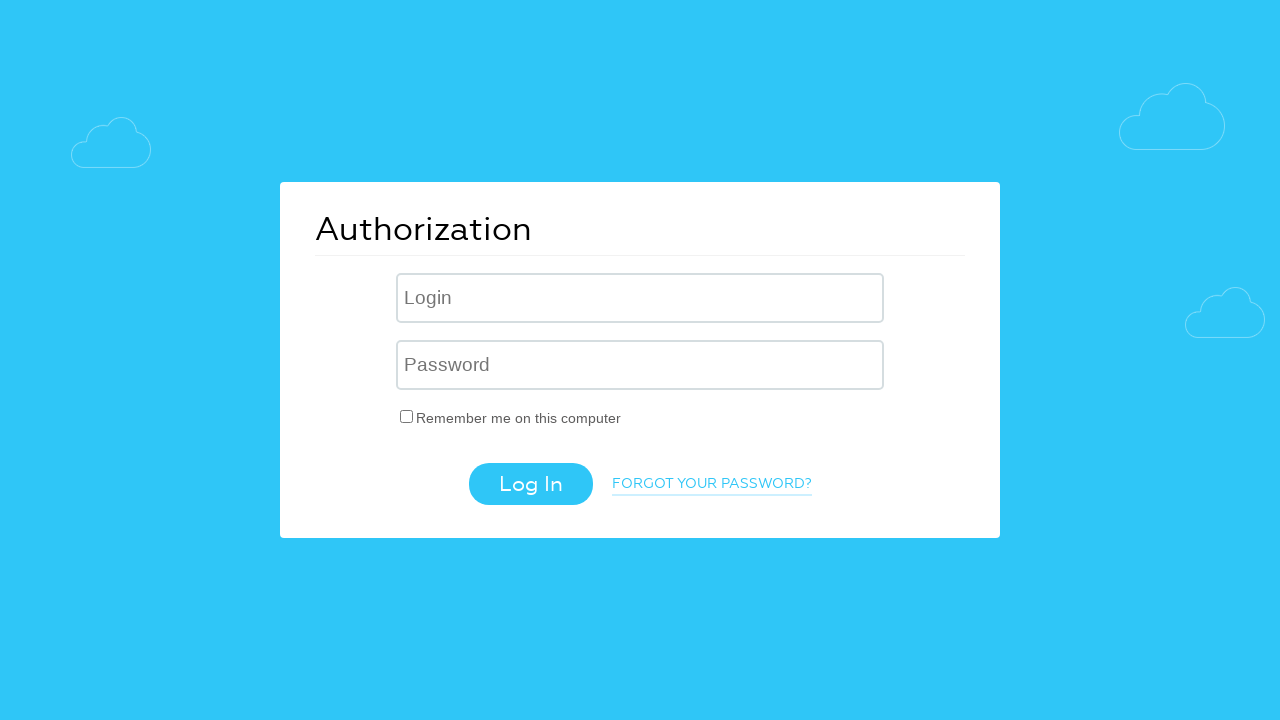

Waited for 'Forgot password' link to load
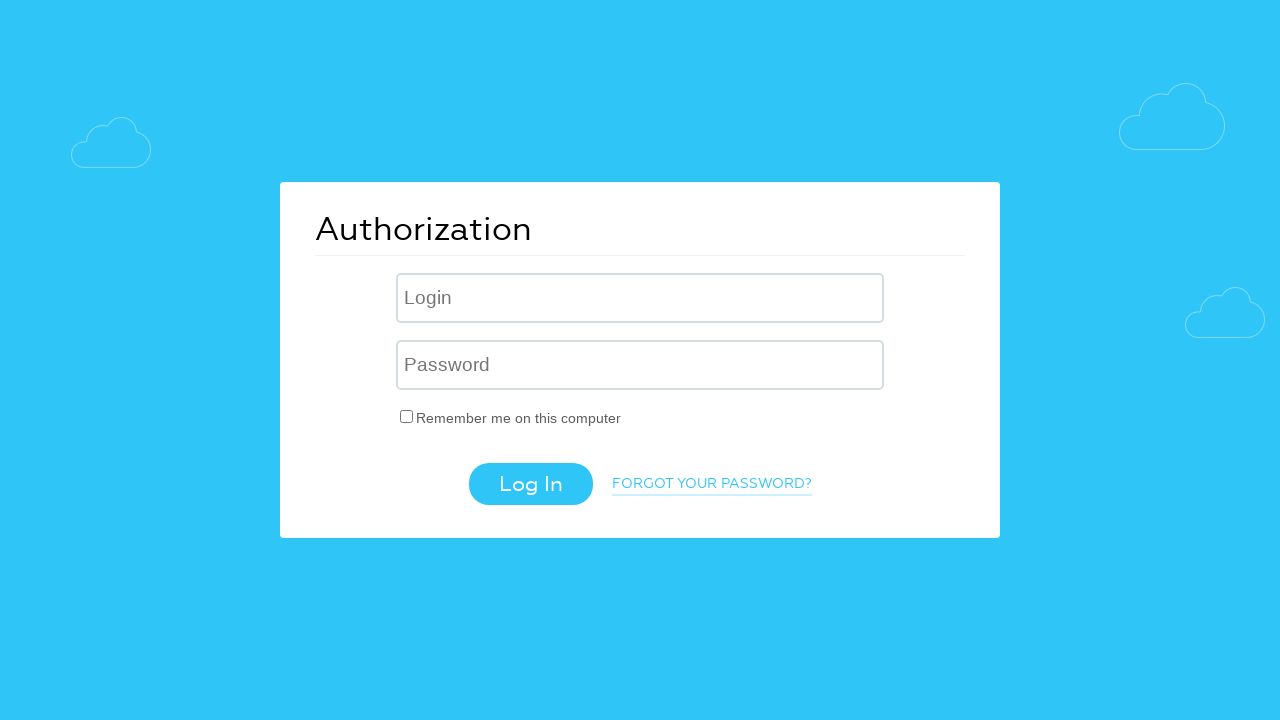

Retrieved 'Forgot password' link text: 'Forgot your password?'
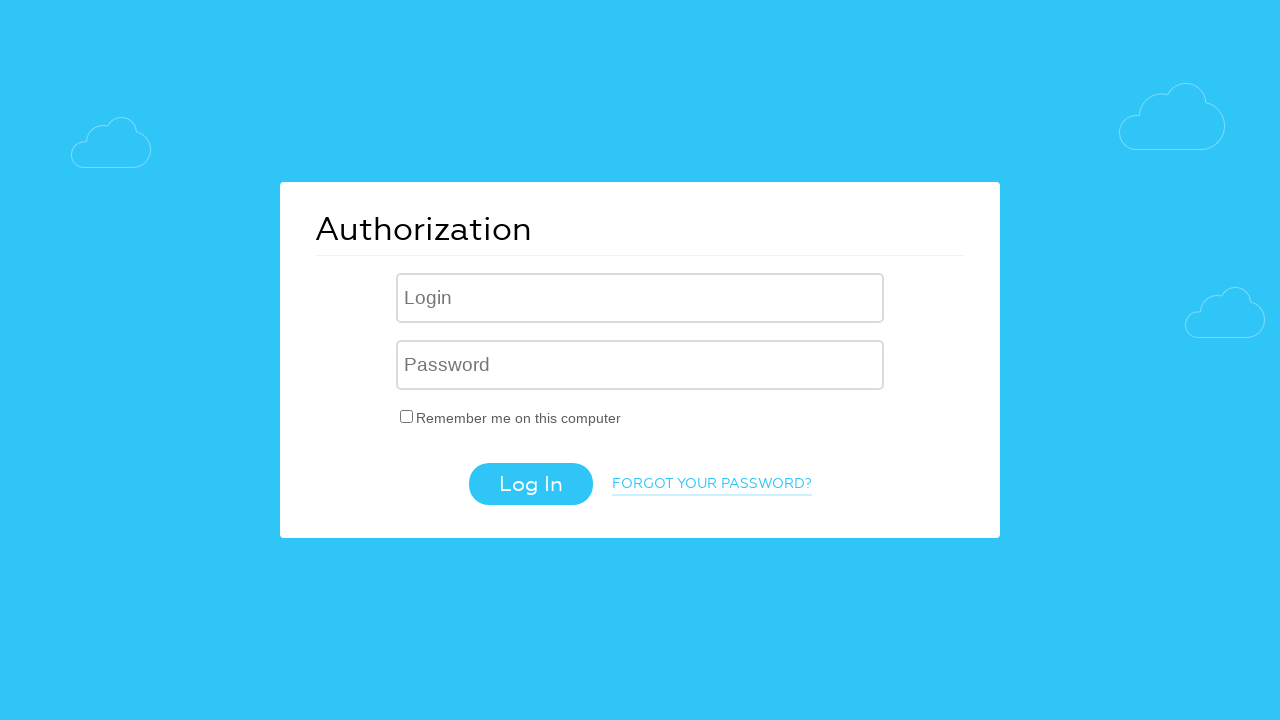

Retrieved 'Forgot password' link href attribute: '/?forgot_password=yes'
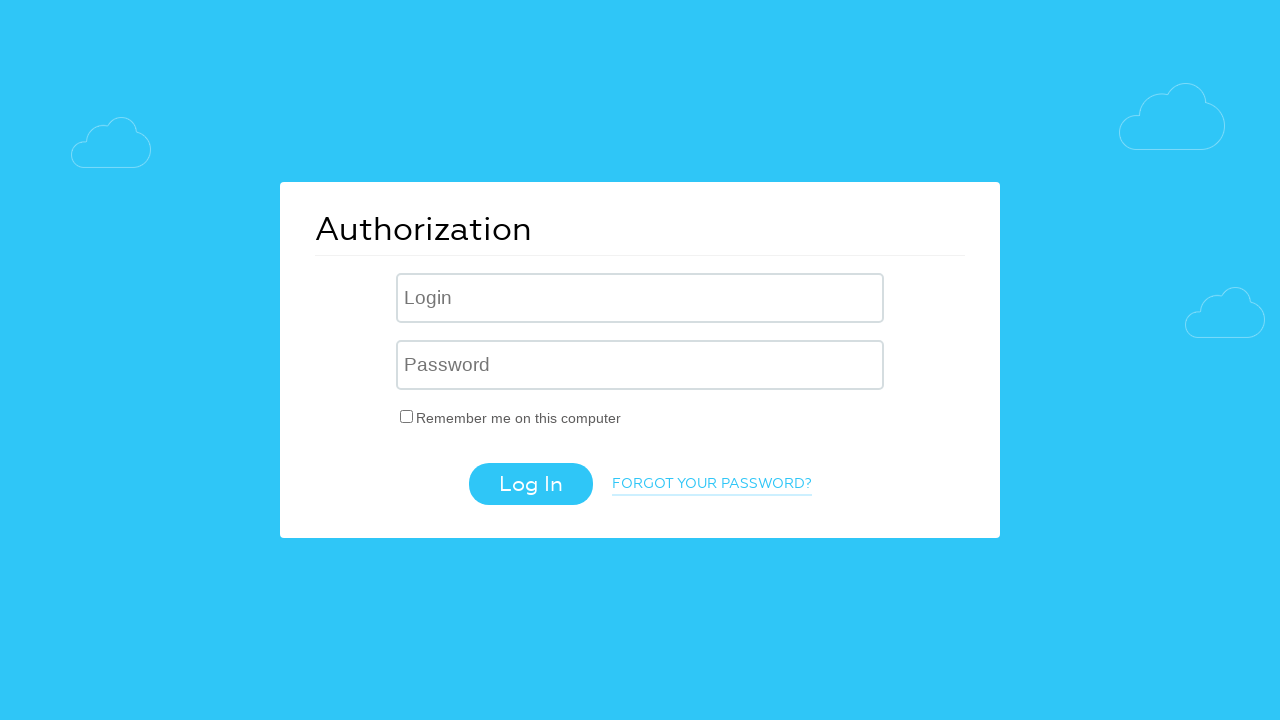

Clicked the login button at (530, 484) on input.login-btn
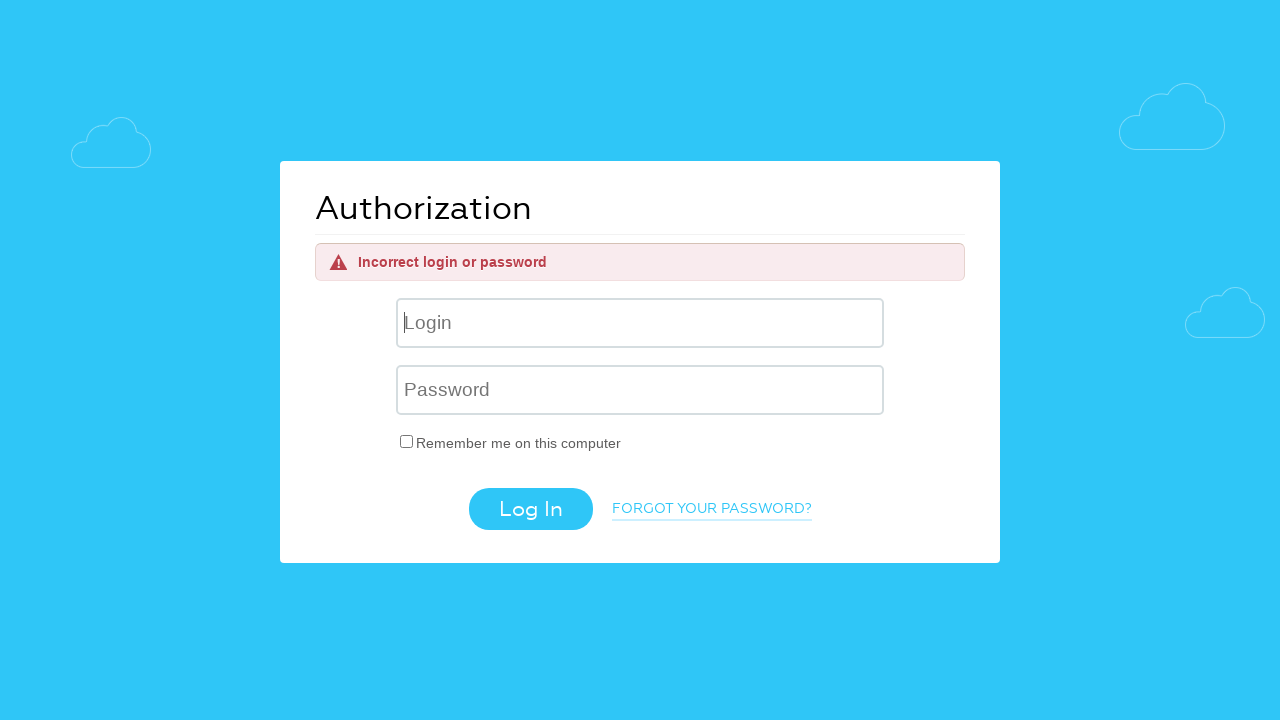

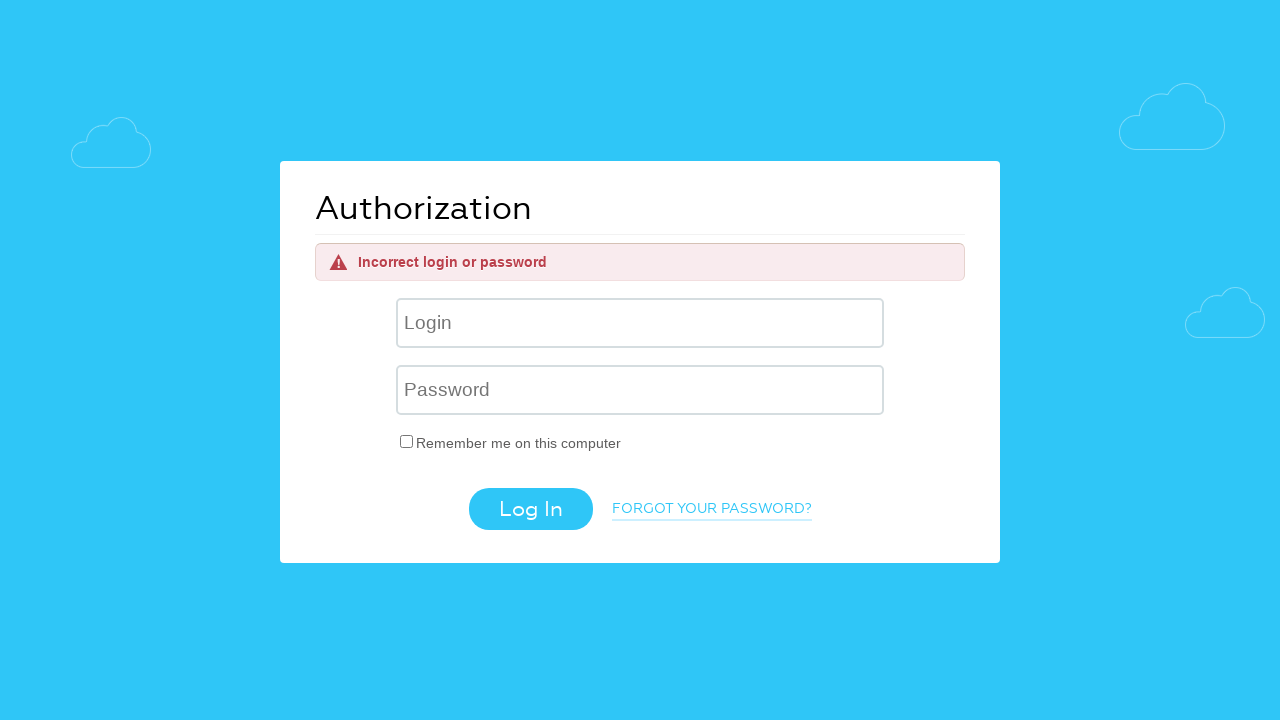